Finds a button element by name attribute and retrieves its id and value attributes

Starting URL: https://acctabootcamp.github.io/site/examples/locators

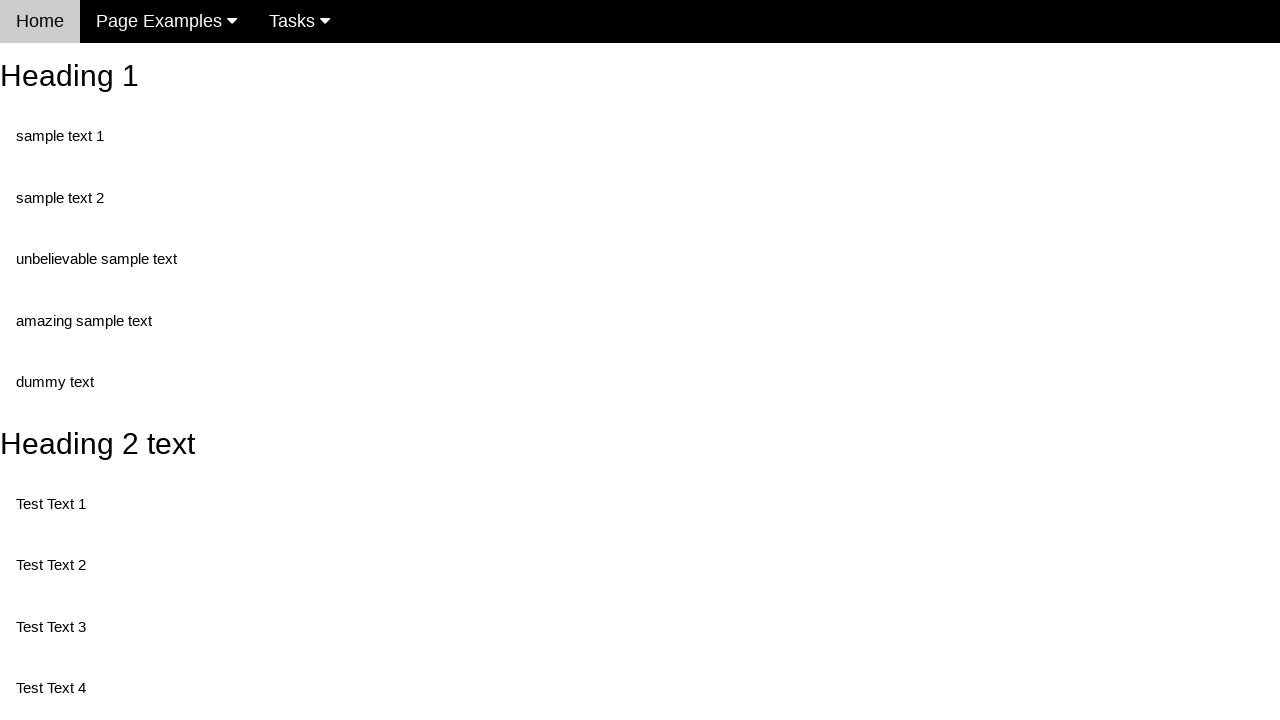

Navigated to locators example page
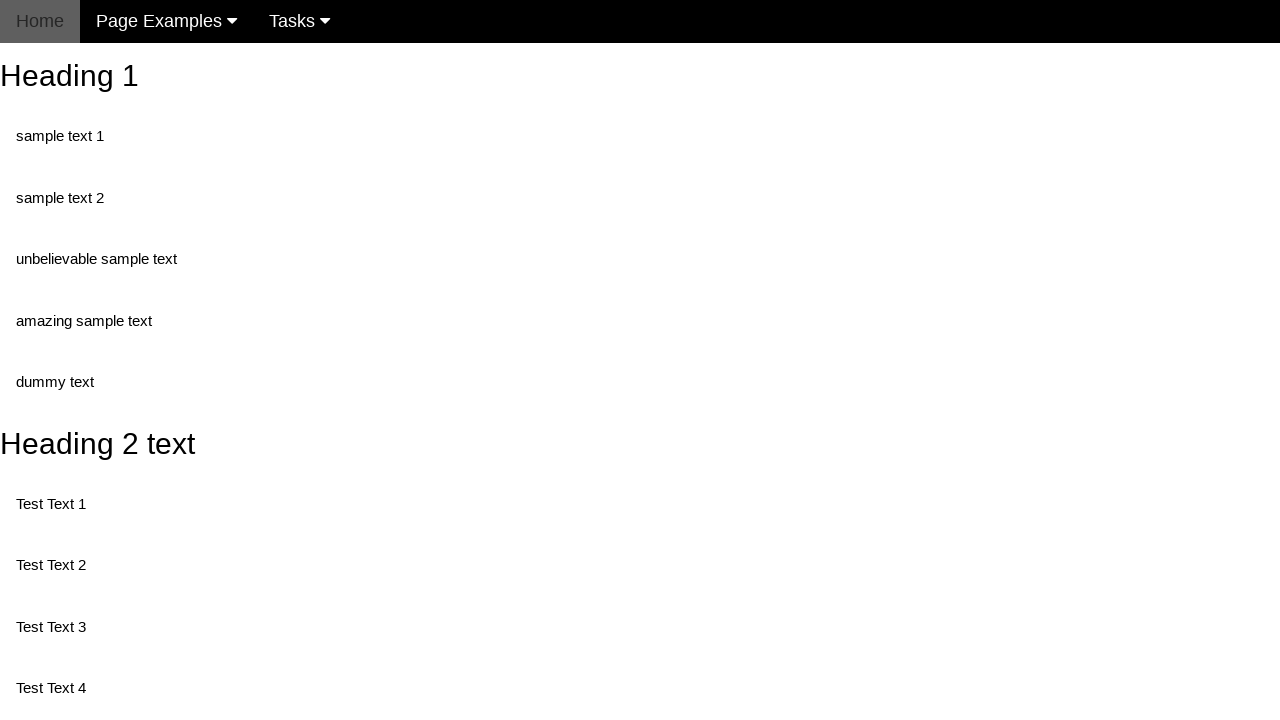

Located button element by name attribute 'randomButton2'
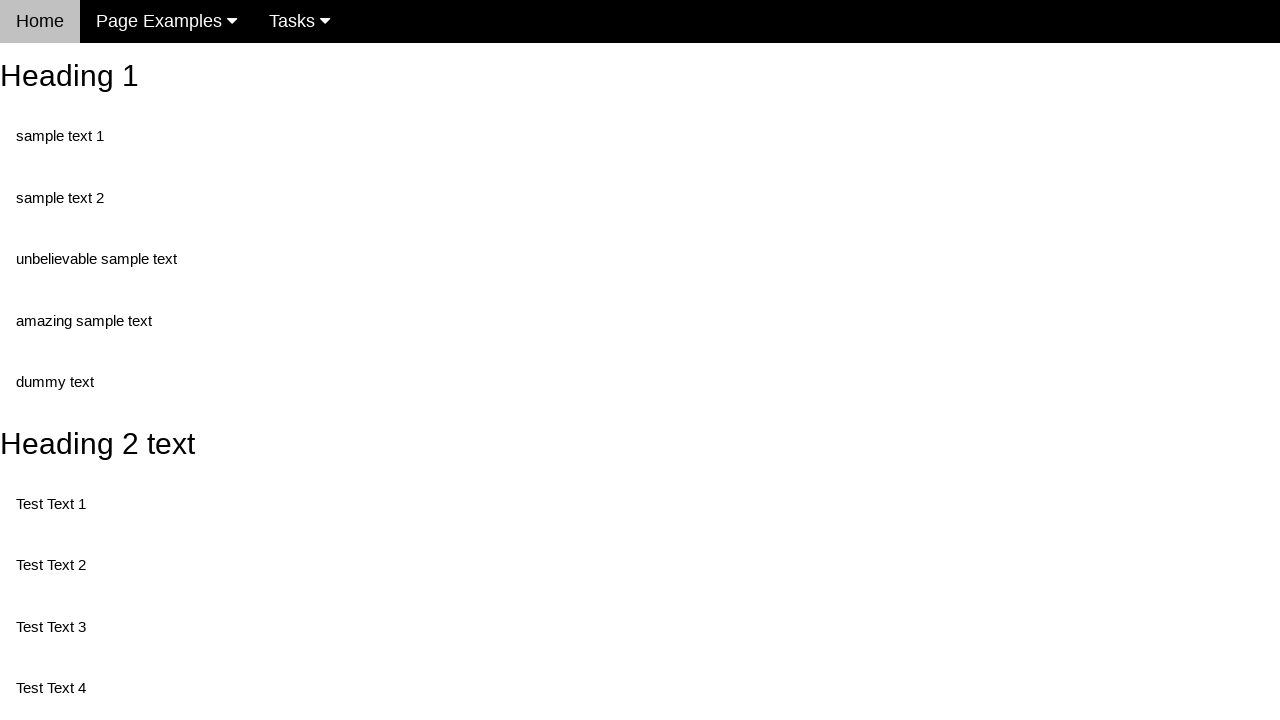

Retrieved id attribute from button
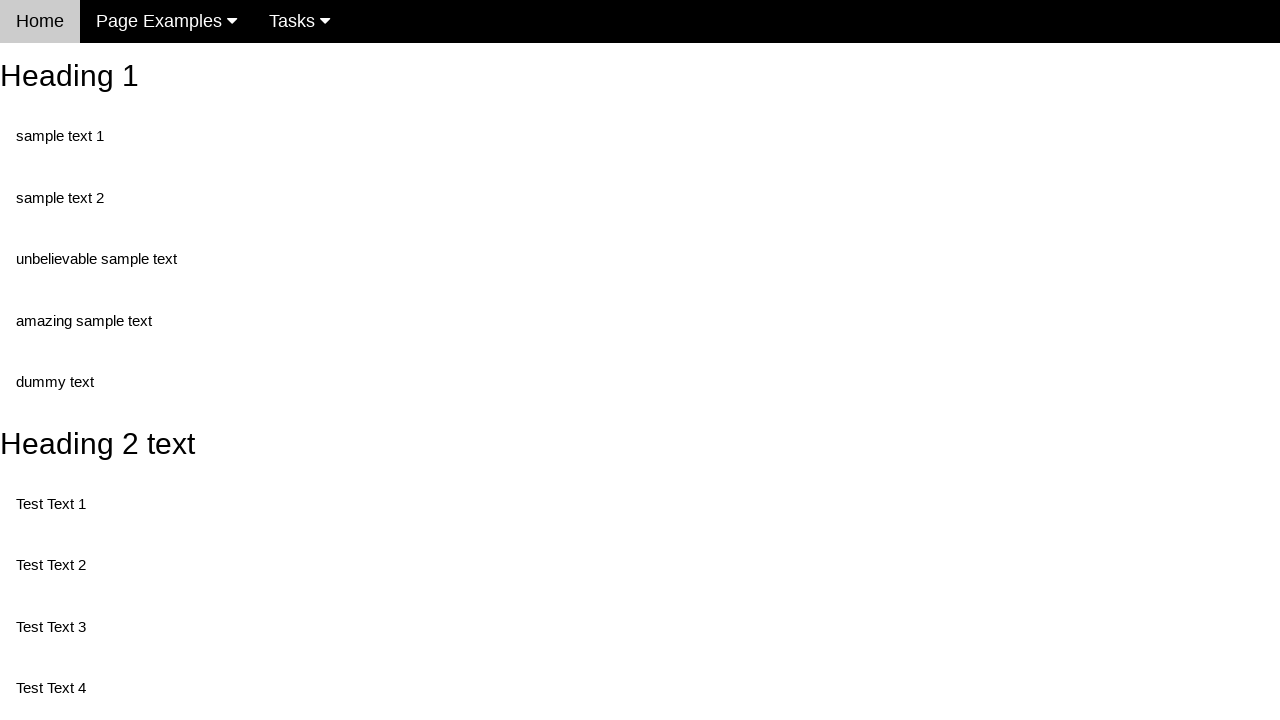

Retrieved value attribute from button
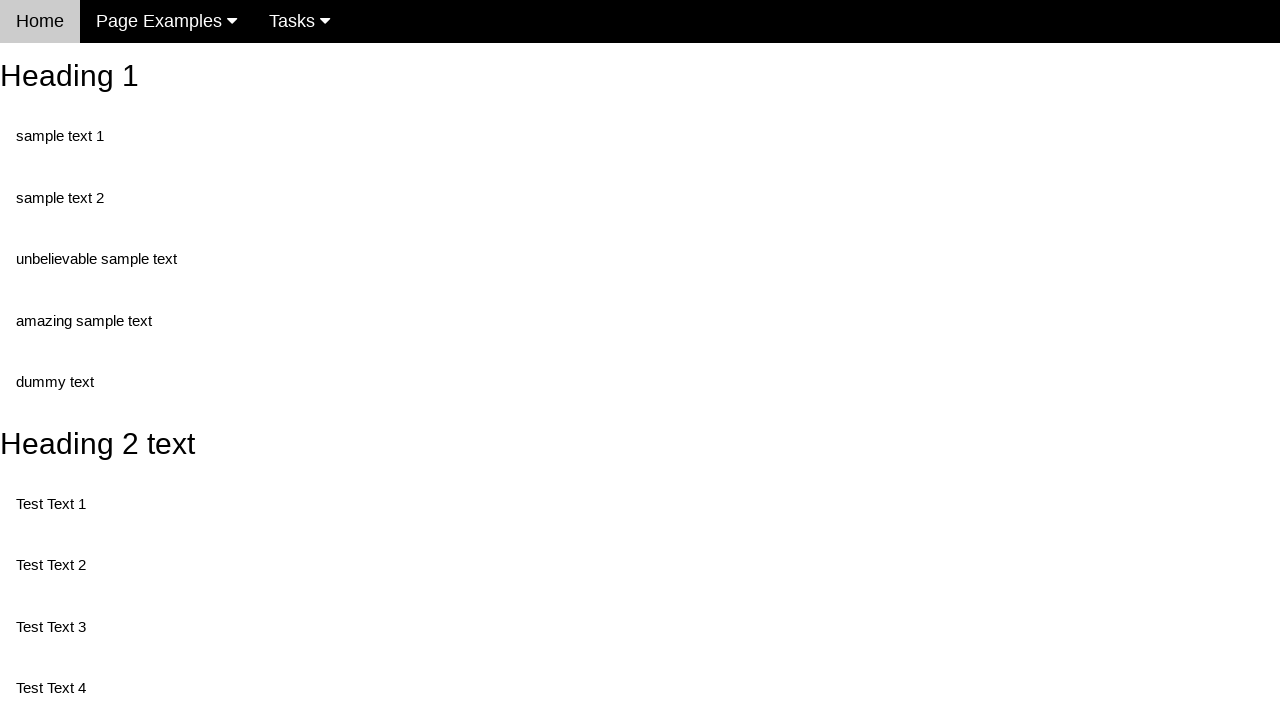

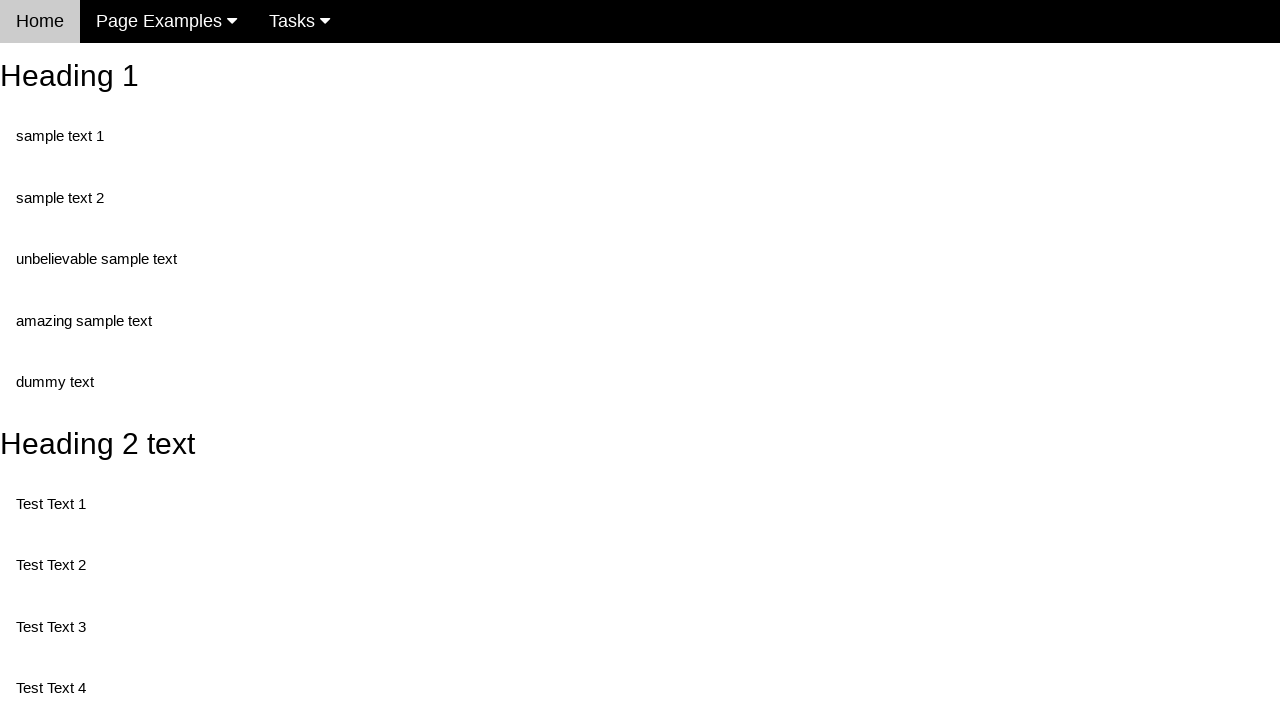